Tests single checkbox and radio button functionality - clicks and verifies selection states, tests that checkboxes can be unchecked while radio buttons cannot

Starting URL: https://automationfc.github.io/multiple-fields/

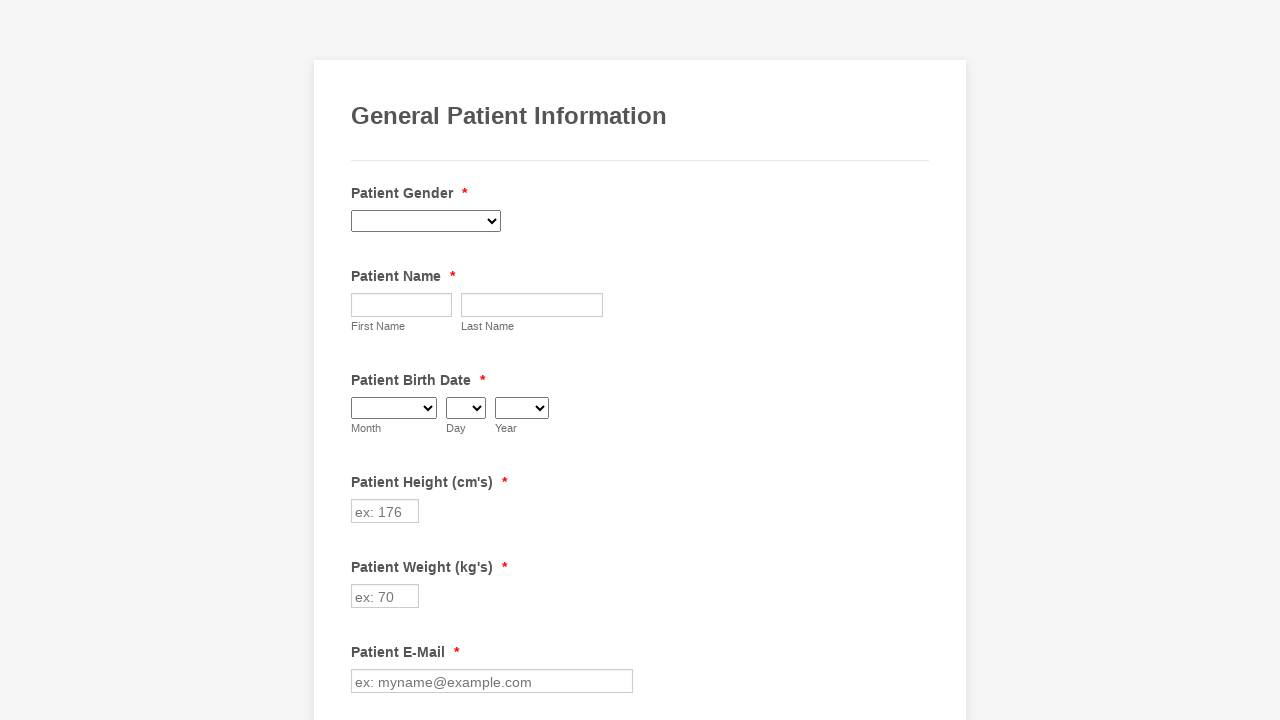

Clicked checkbox for Gout at (362, 360) on xpath=//label[contains(text(),'Gout')]//preceding-sibling::input
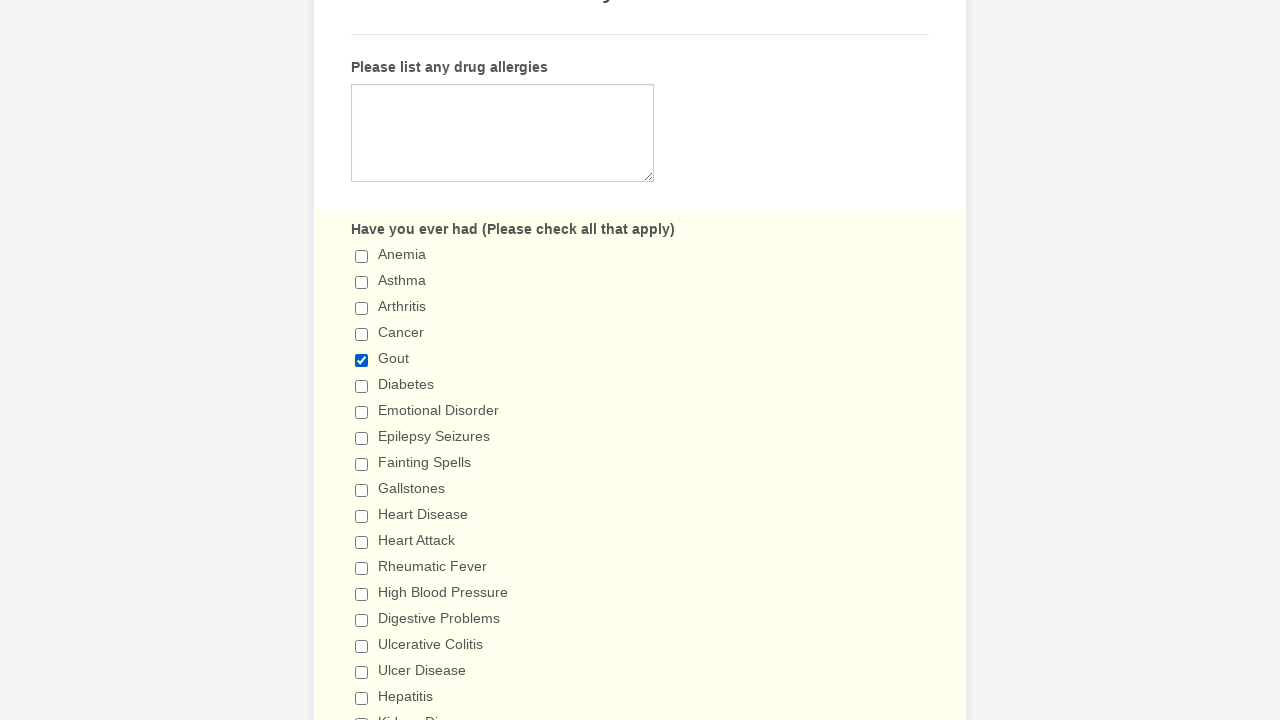

Clicked radio button for 'I don't drink' at (362, 361) on //label[contains(text(),"I don't drink")]//preceding-sibling::input
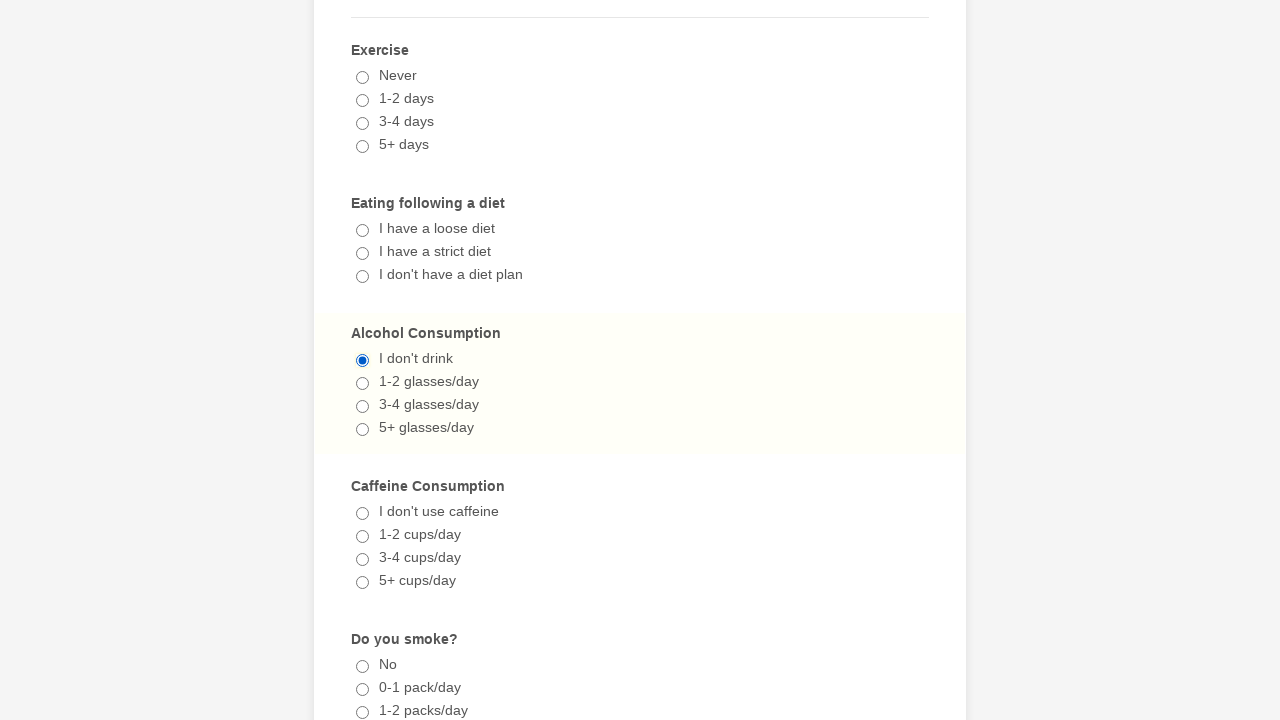

Verified Gout checkbox is checked
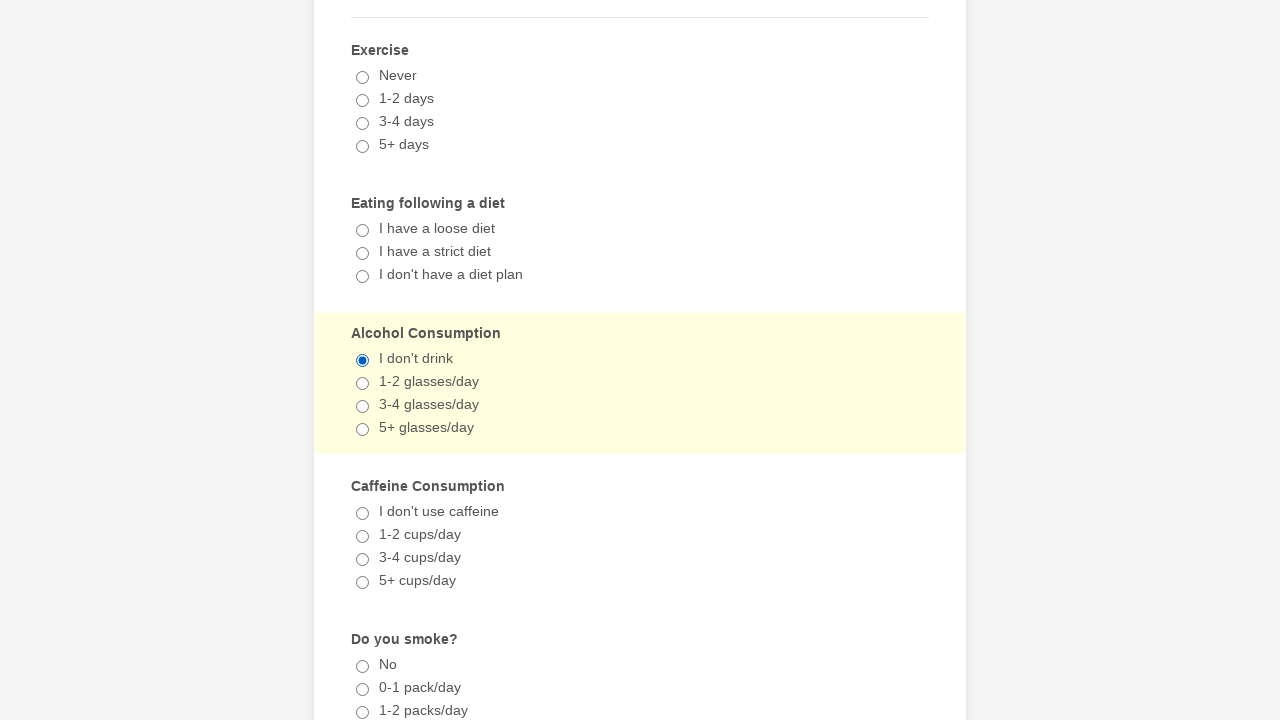

Verified 'I don't drink' radio button is checked
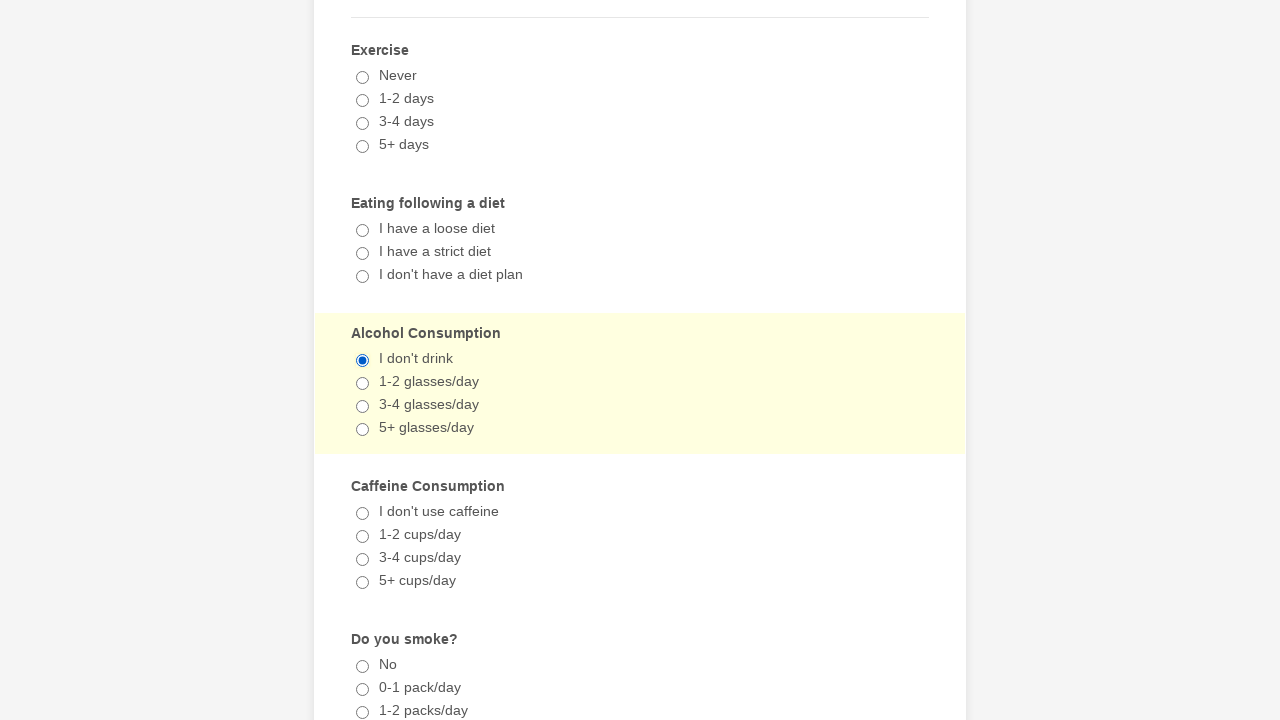

Clicked Gout checkbox to attempt unchecking at (362, 360) on xpath=//label[contains(text(),'Gout')]//preceding-sibling::input
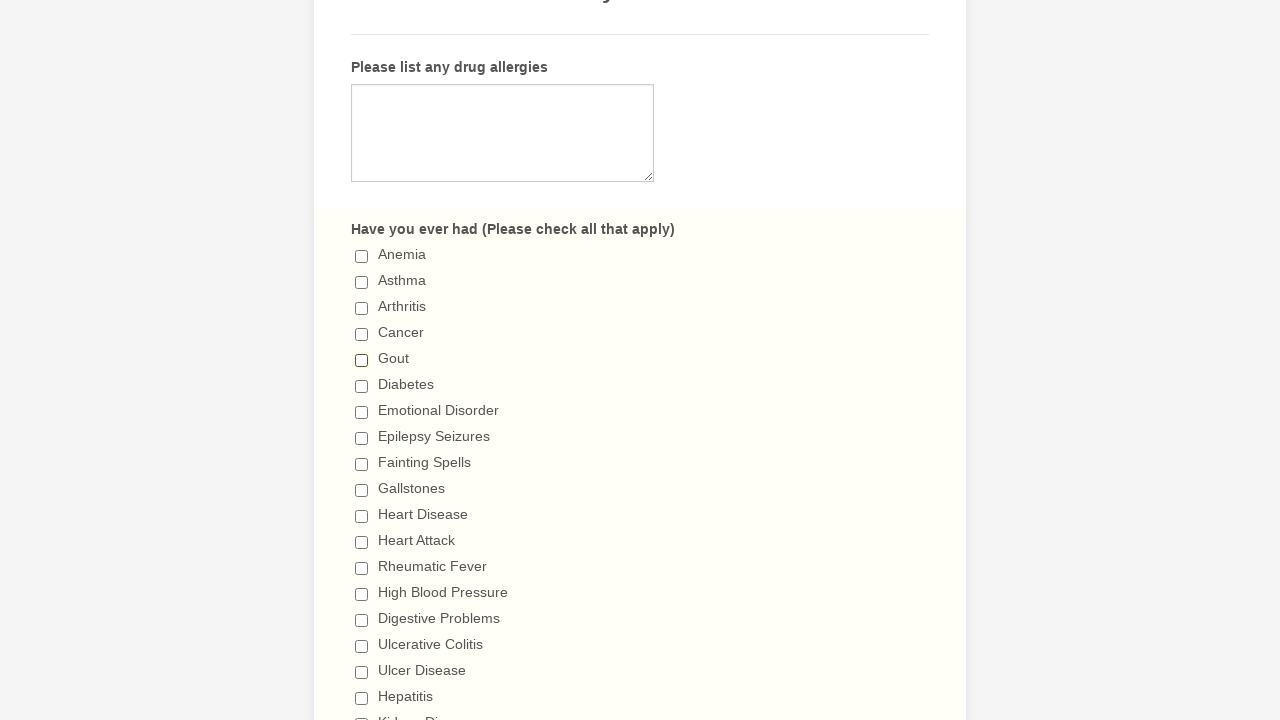

Clicked 'I don't drink' radio button to attempt unchecking at (362, 361) on //label[contains(text(),"I don't drink")]//preceding-sibling::input
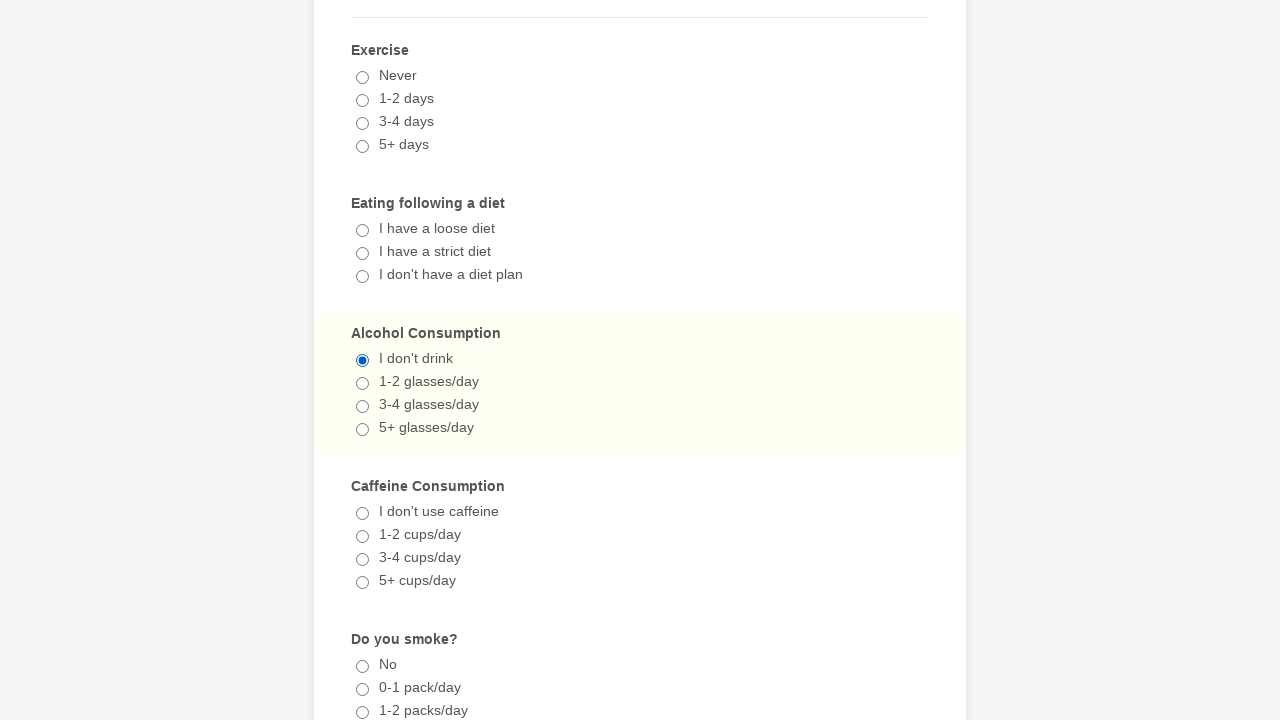

Verified Gout checkbox is unchecked
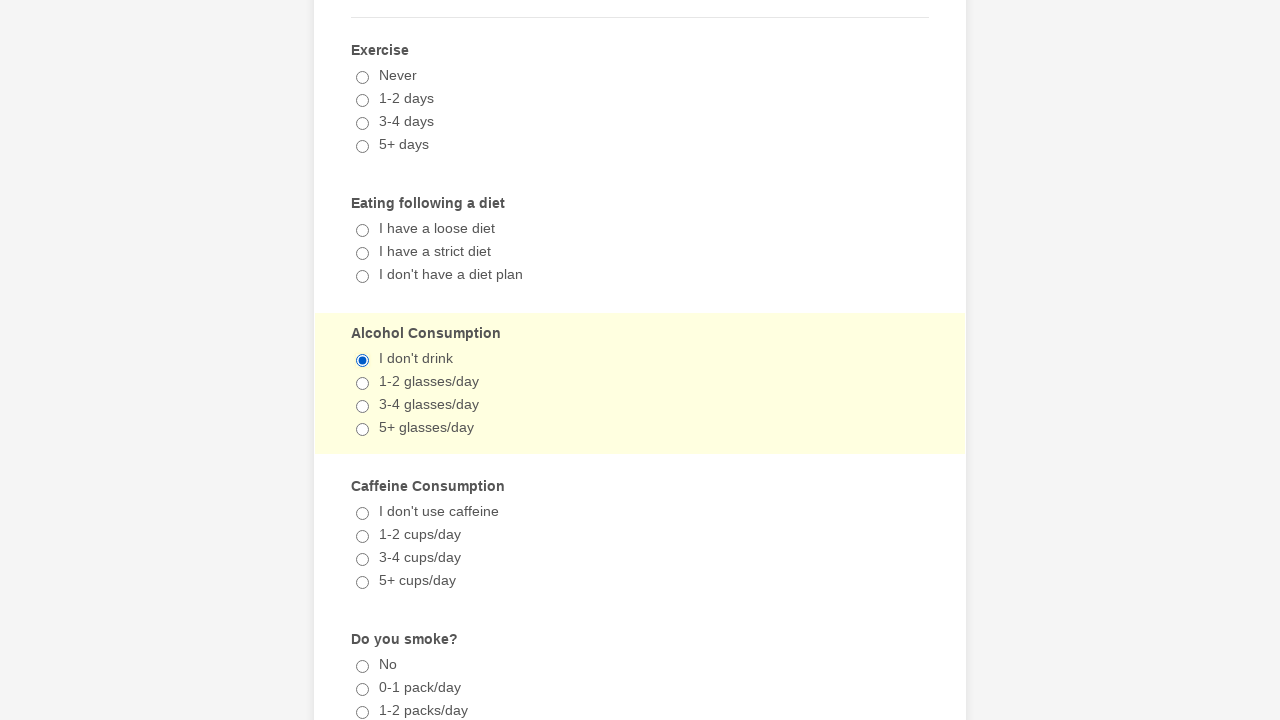

Verified 'I don't drink' radio button remains checked (cannot be unchecked)
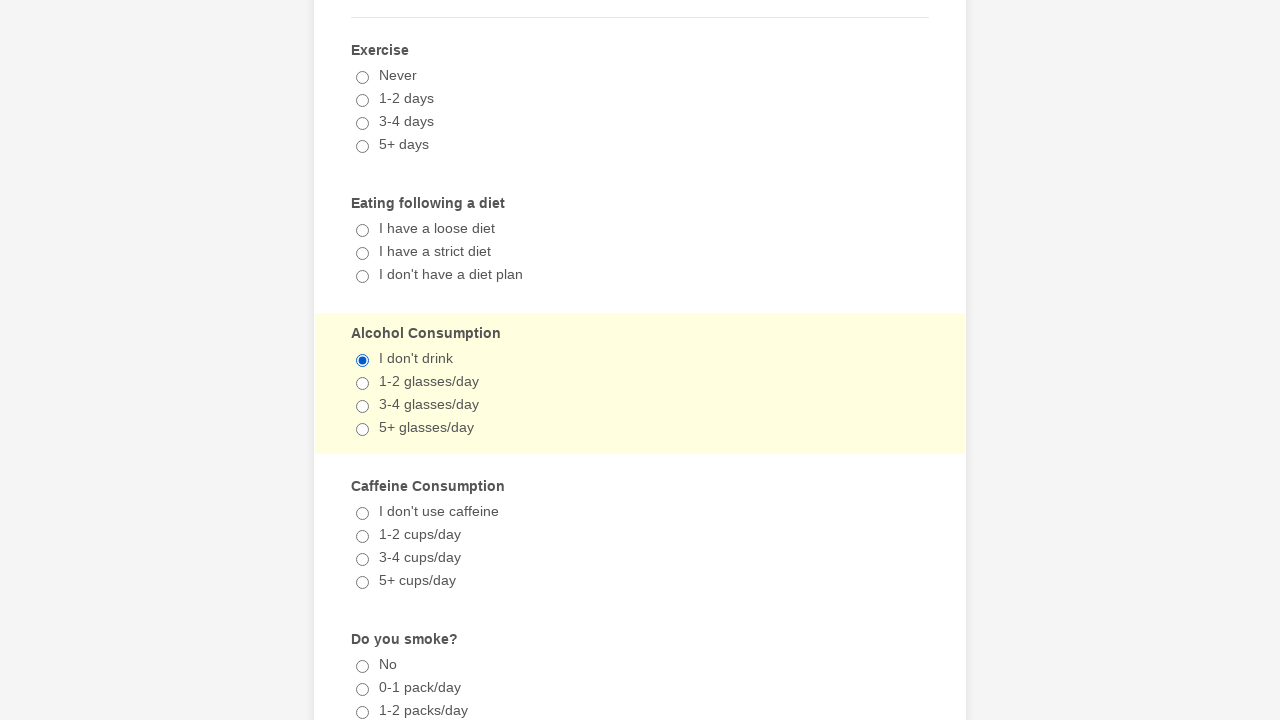

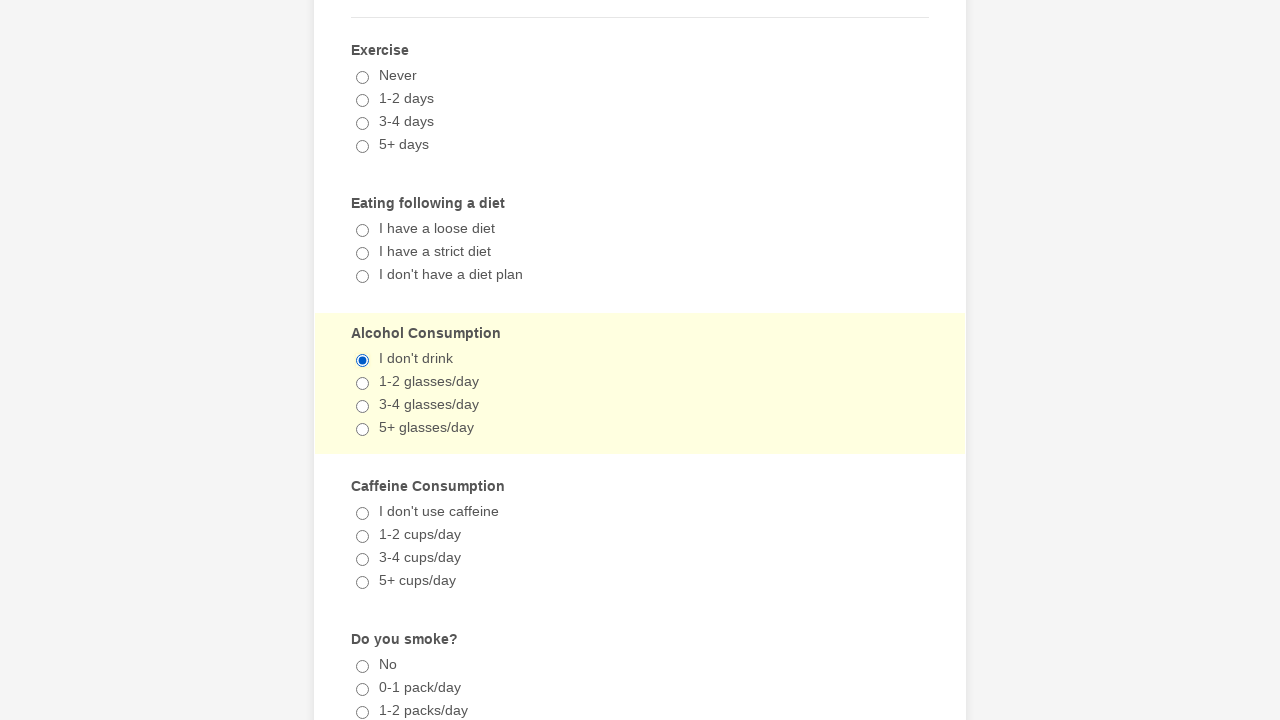